Navigates to the homepage and verifies the page loads correctly with the Features Items section visible

Starting URL: https://automationexercise.com/

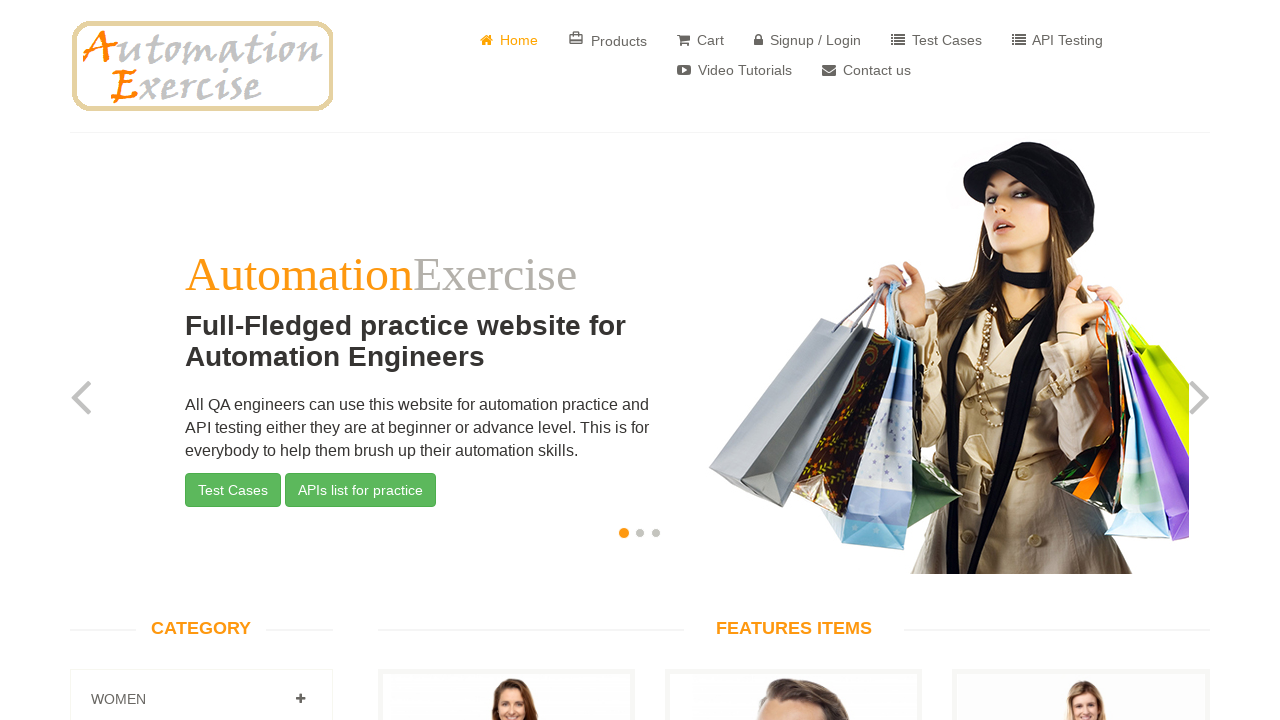

Navigated to homepage and verified login link is visible
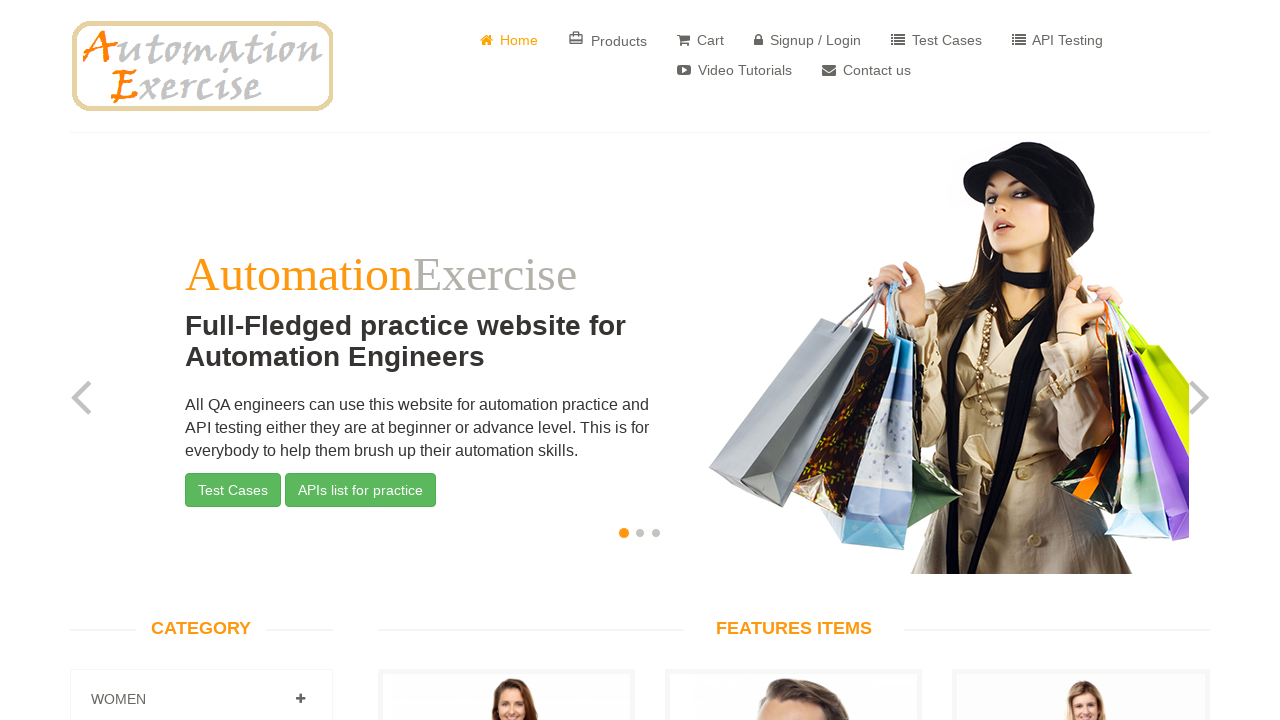

Verified Features Items section heading is visible on the page
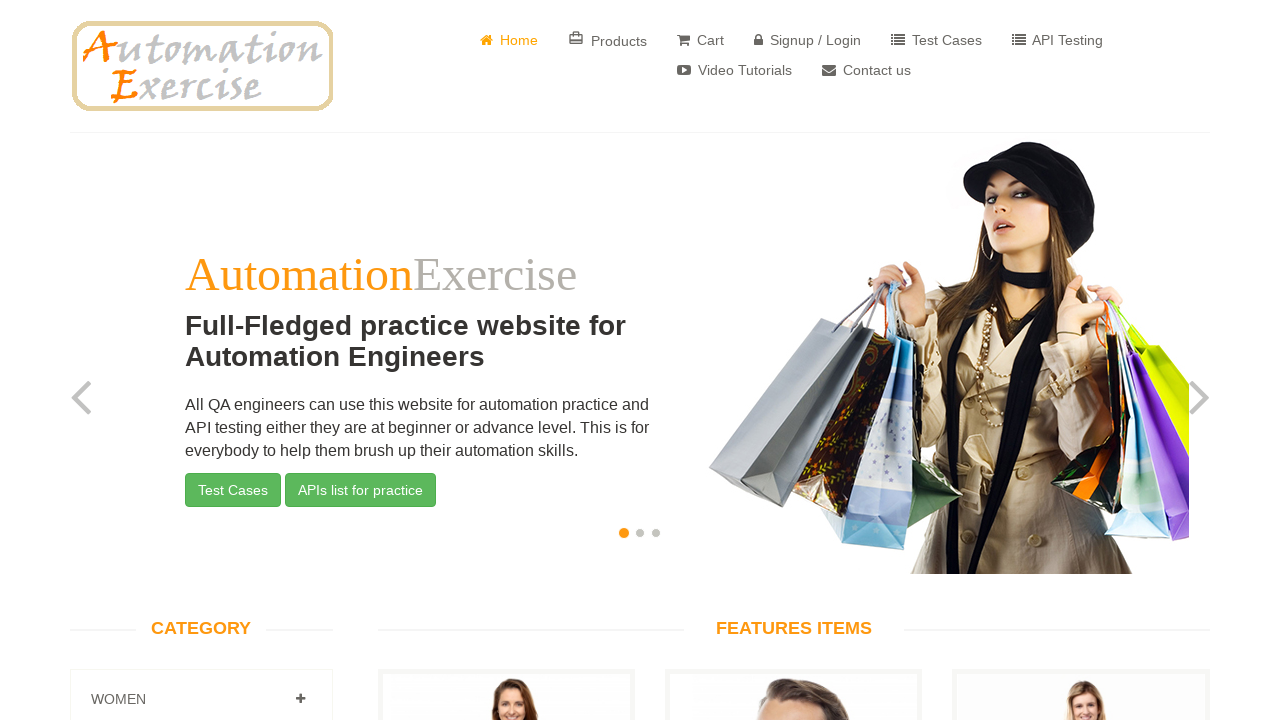

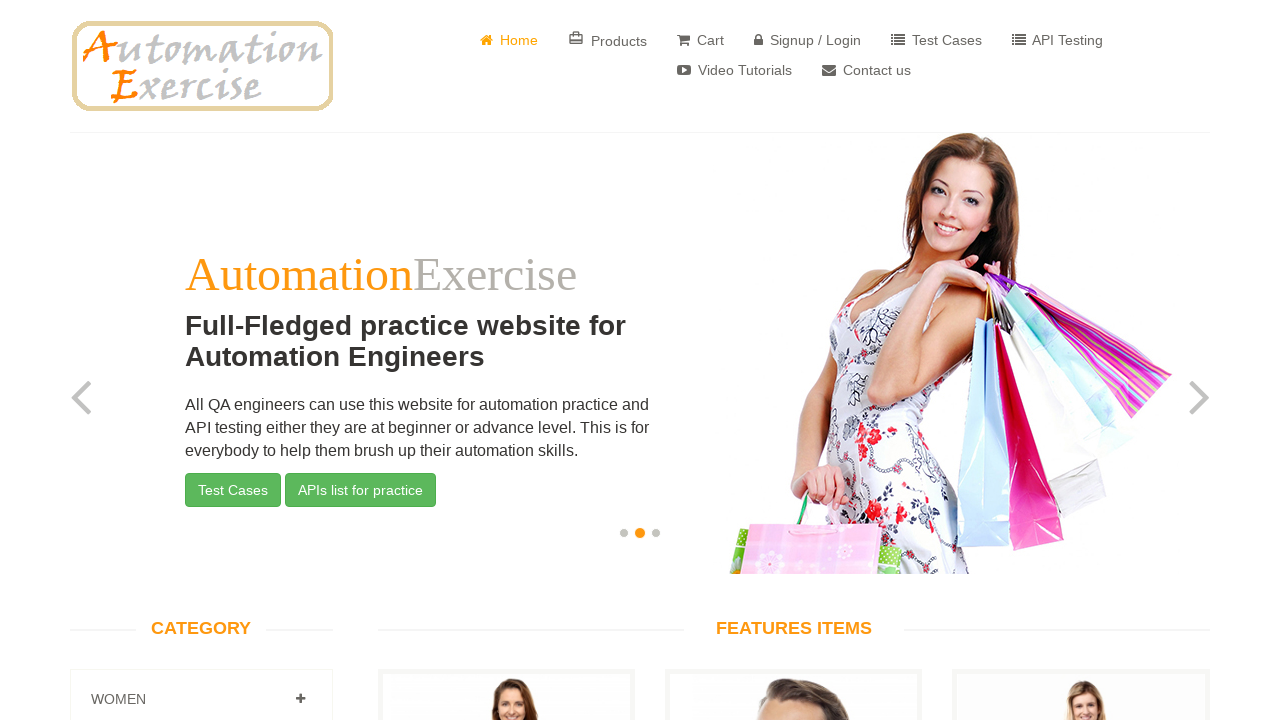